Tests that edits are cancelled when pressing Escape key

Starting URL: https://demo.playwright.dev/todomvc

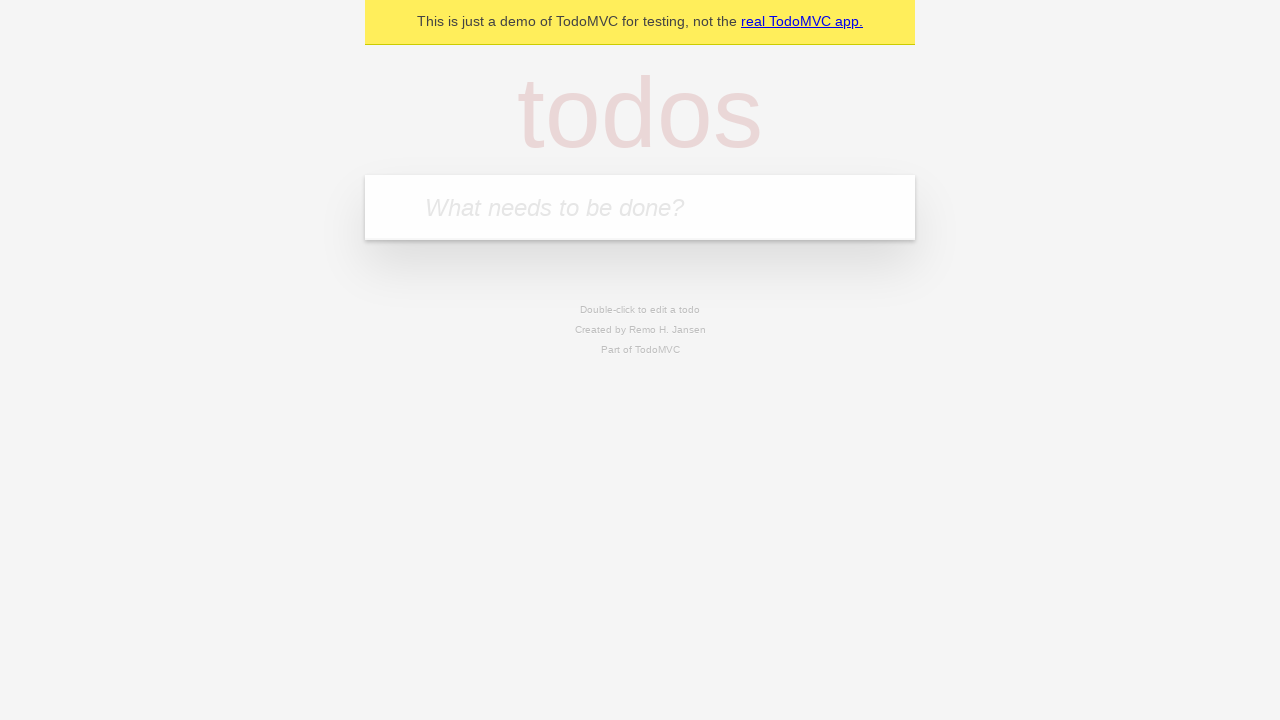

Filled first todo input with 'buy some cheese' on internal:attr=[placeholder="What needs to be done?"i]
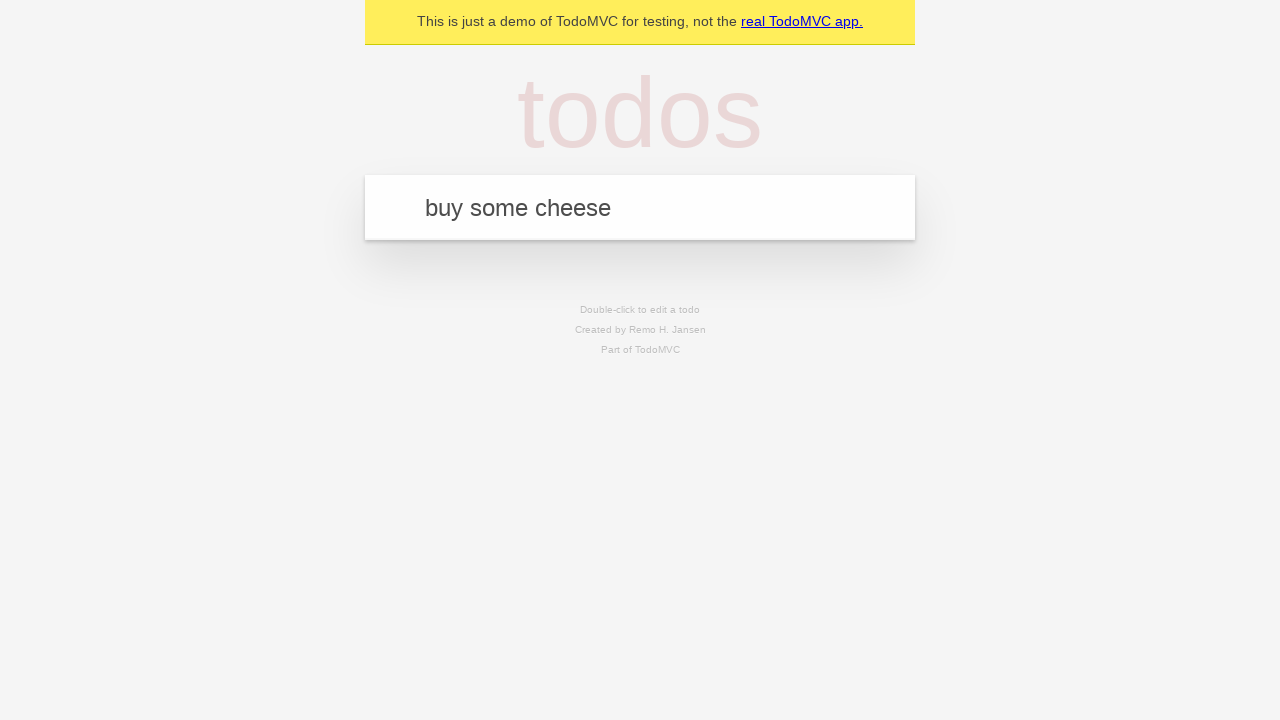

Pressed Enter to create first todo on internal:attr=[placeholder="What needs to be done?"i]
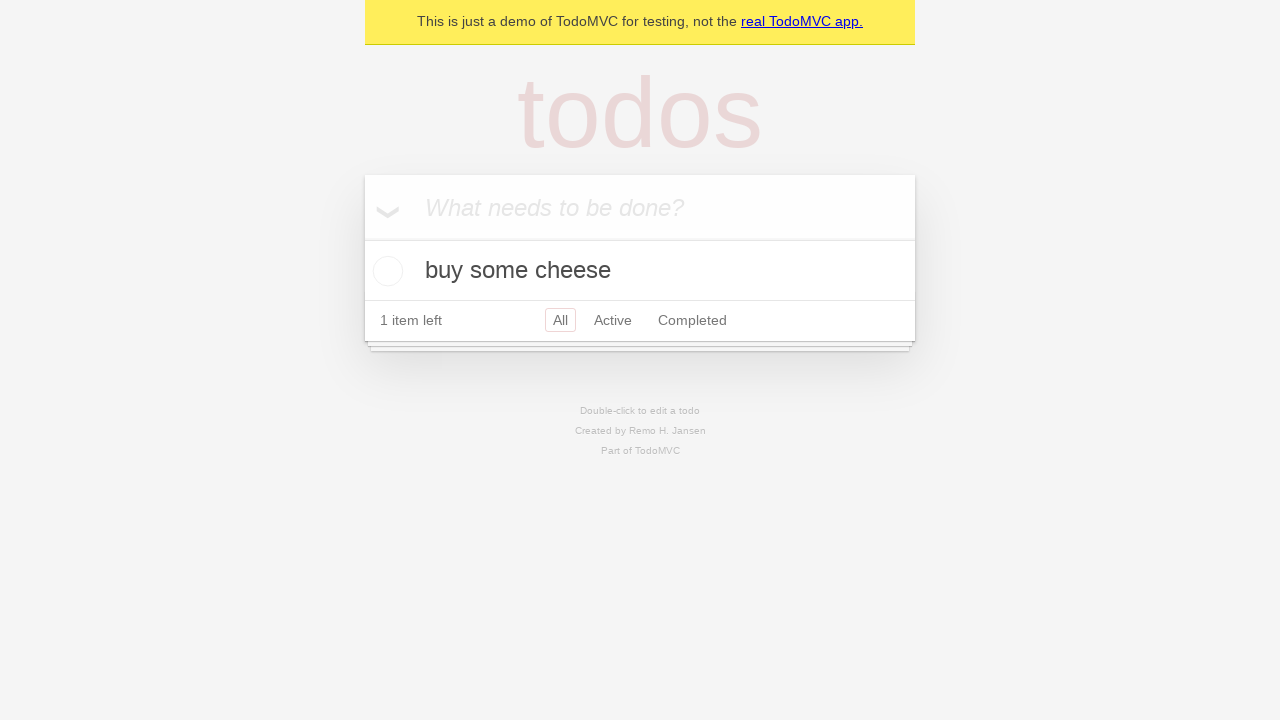

Filled second todo input with 'feed the cat' on internal:attr=[placeholder="What needs to be done?"i]
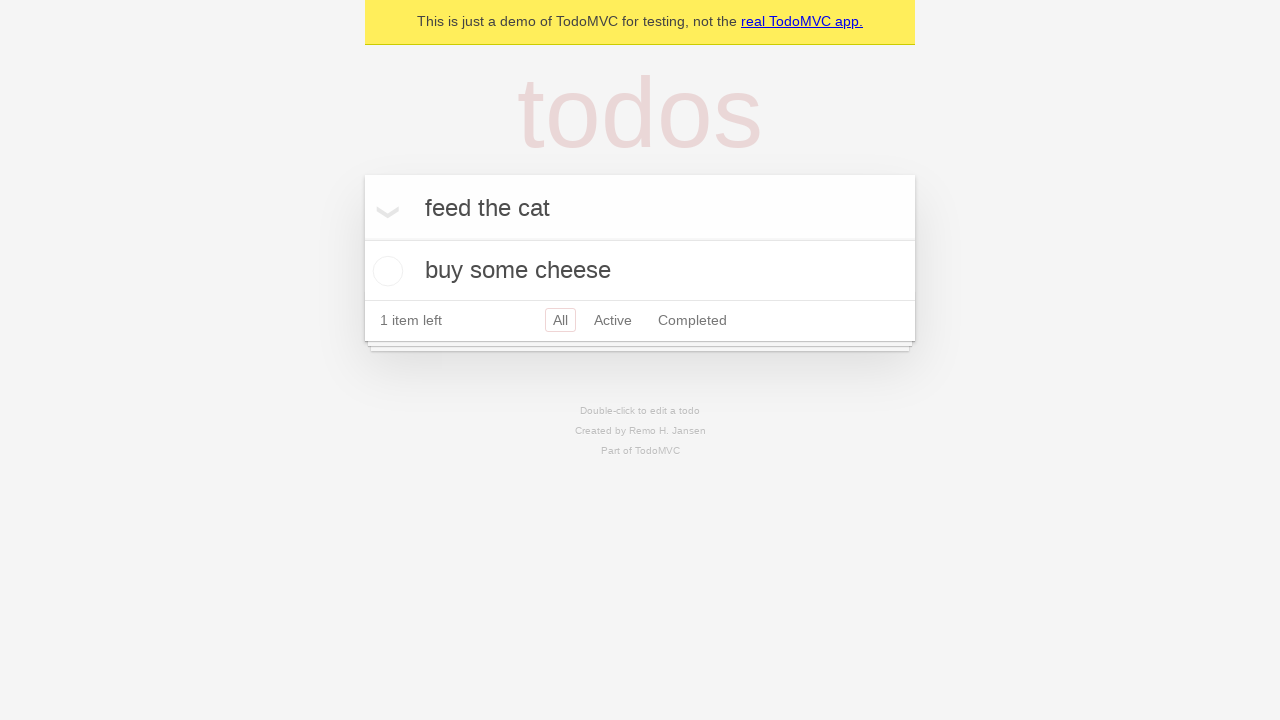

Pressed Enter to create second todo on internal:attr=[placeholder="What needs to be done?"i]
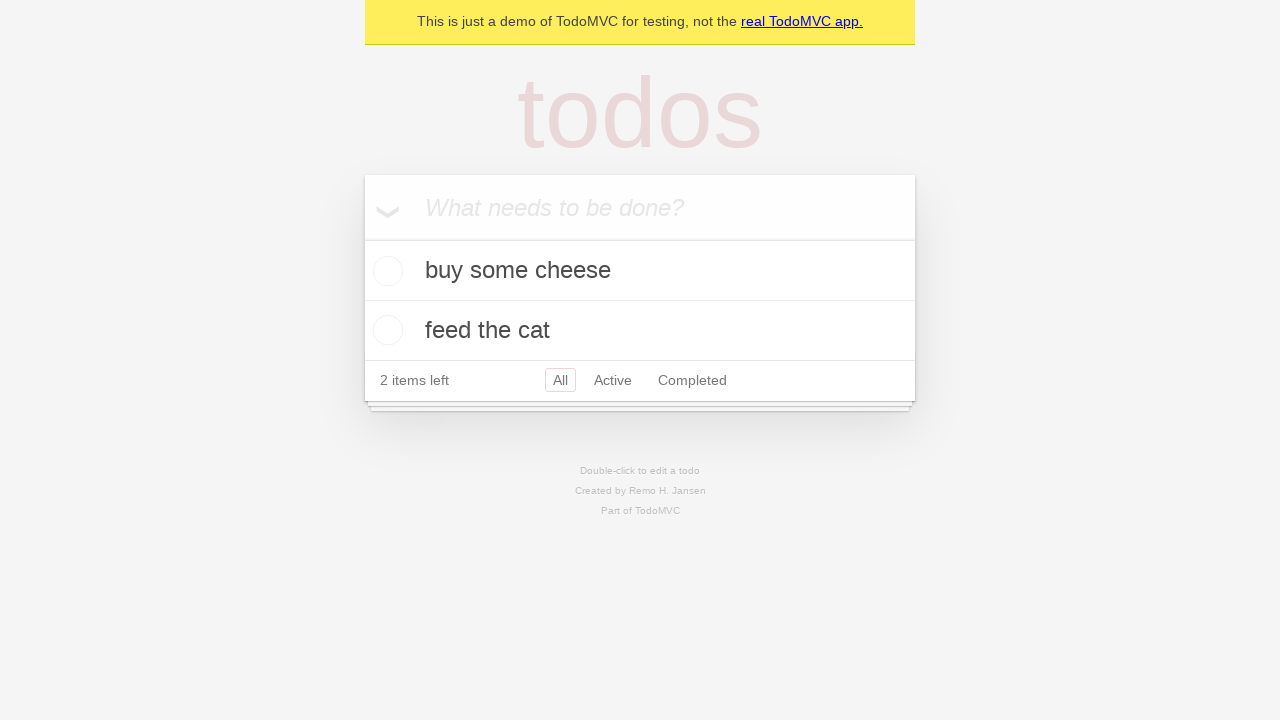

Filled third todo input with 'book a doctors appointment' on internal:attr=[placeholder="What needs to be done?"i]
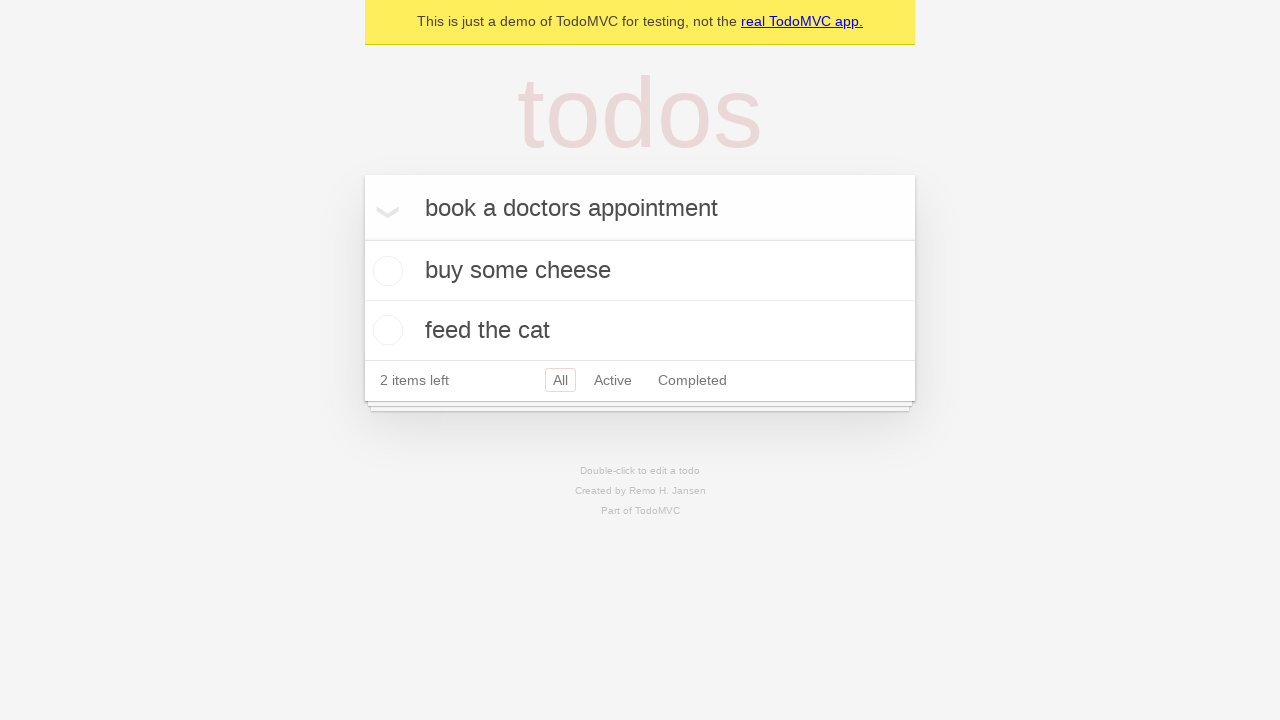

Pressed Enter to create third todo on internal:attr=[placeholder="What needs to be done?"i]
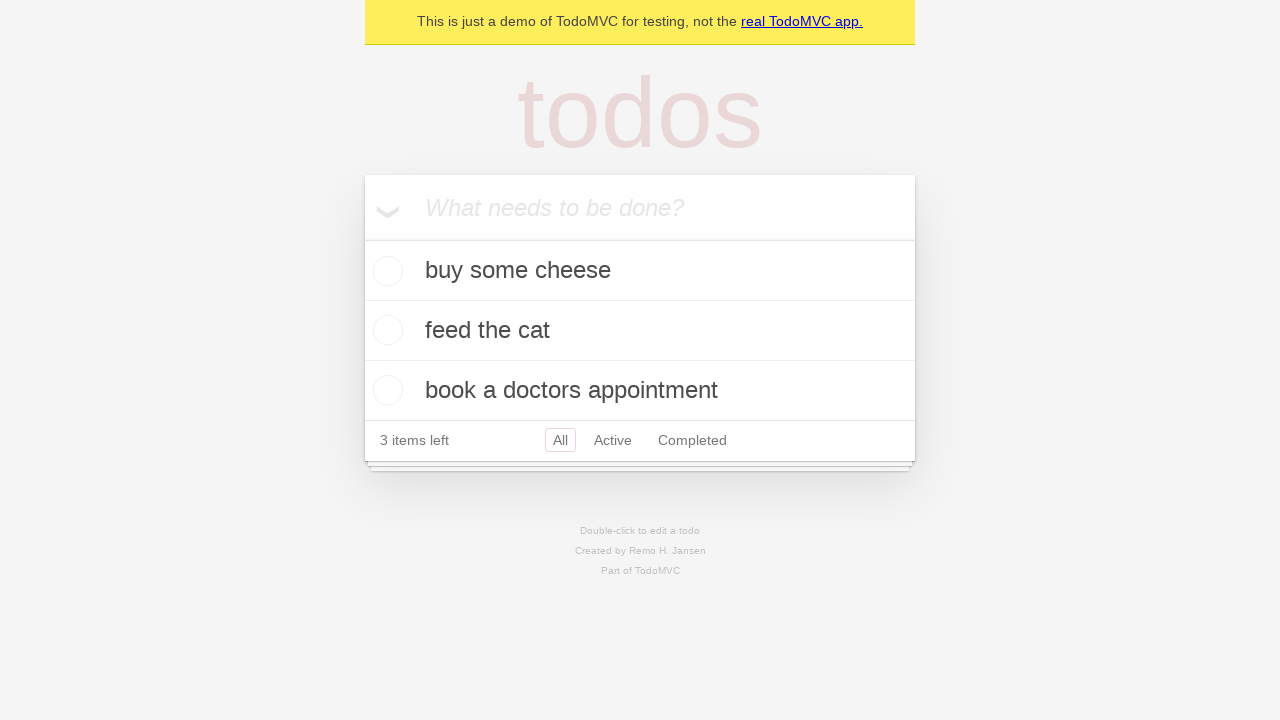

Double-clicked second todo to enter edit mode at (640, 331) on internal:testid=[data-testid="todo-item"s] >> nth=1
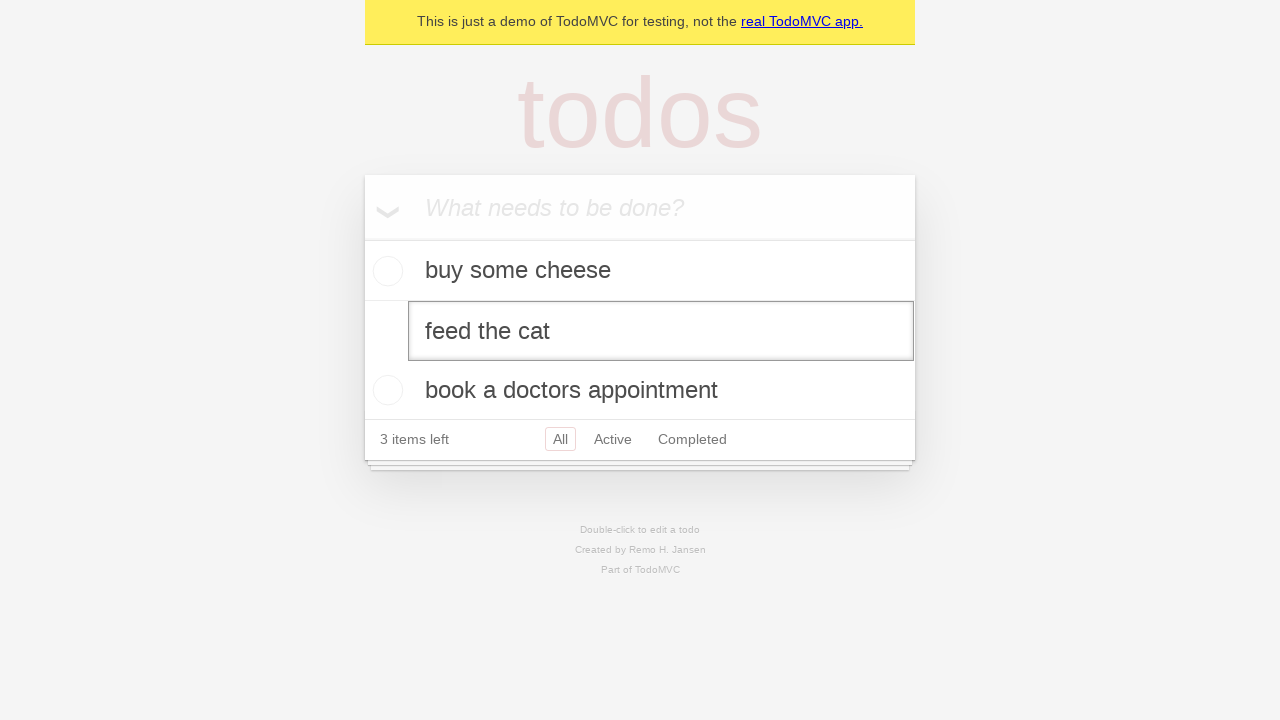

Filled edit textbox with 'buy some sausages' on internal:testid=[data-testid="todo-item"s] >> nth=1 >> internal:role=textbox[nam
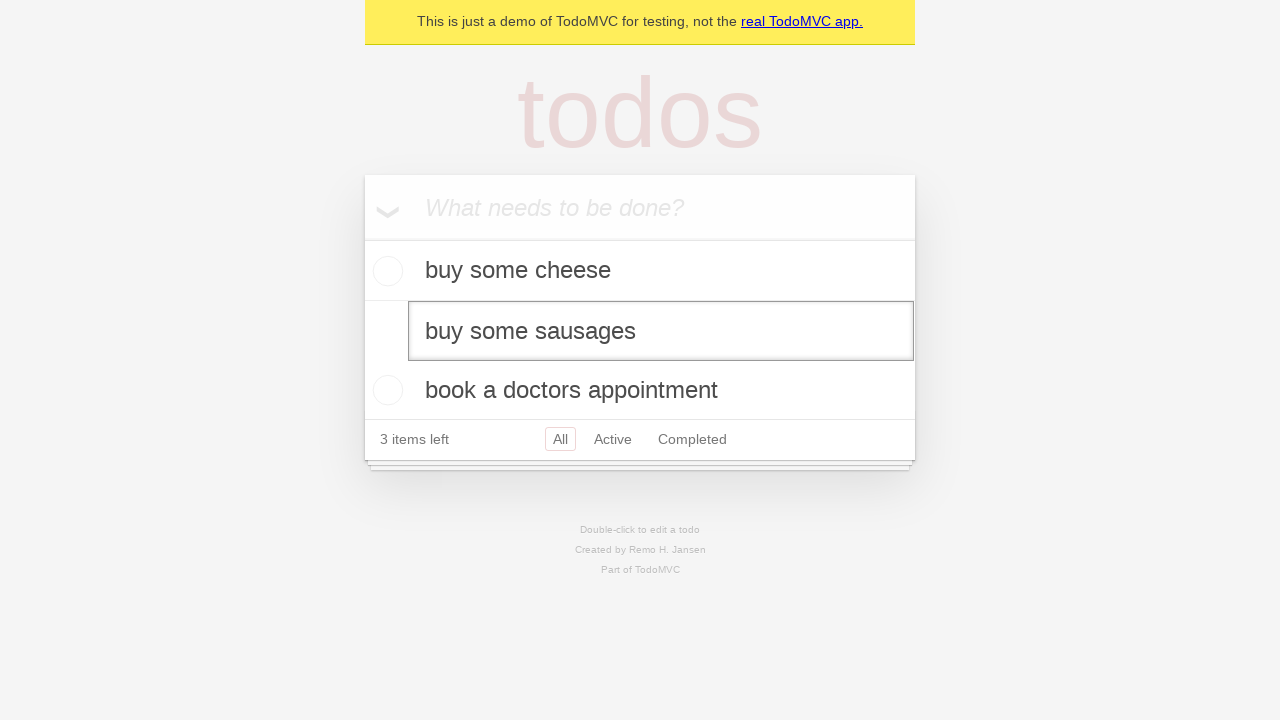

Pressed Escape to cancel editing on internal:testid=[data-testid="todo-item"s] >> nth=1 >> internal:role=textbox[nam
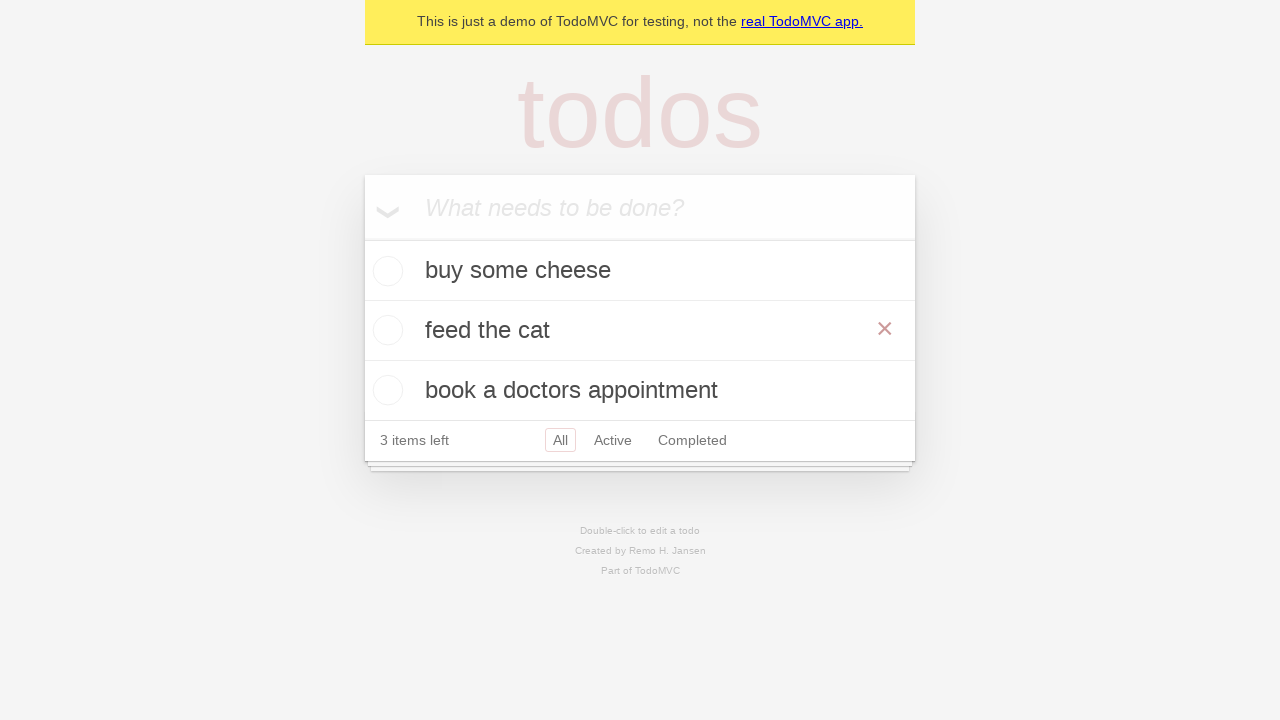

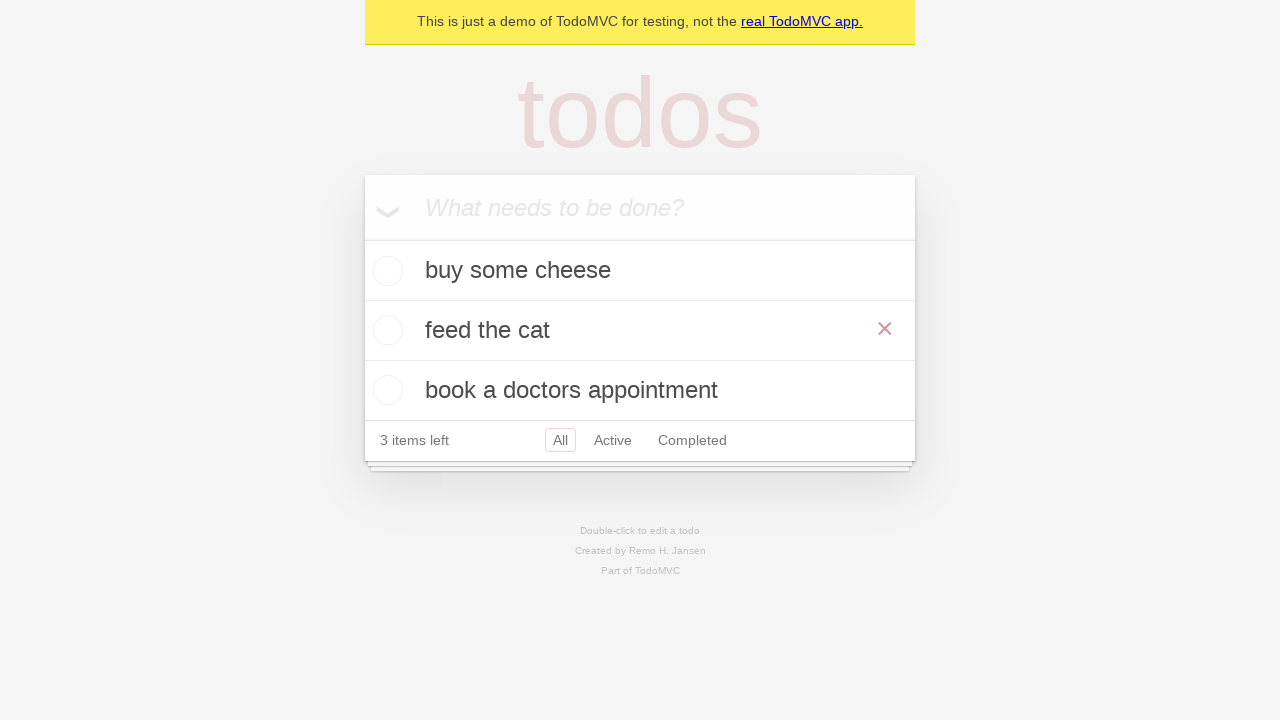